Tests a button click functionality and verifies that a success message appears after clicking

Starting URL: http://suninjuly.github.io/wait1.html

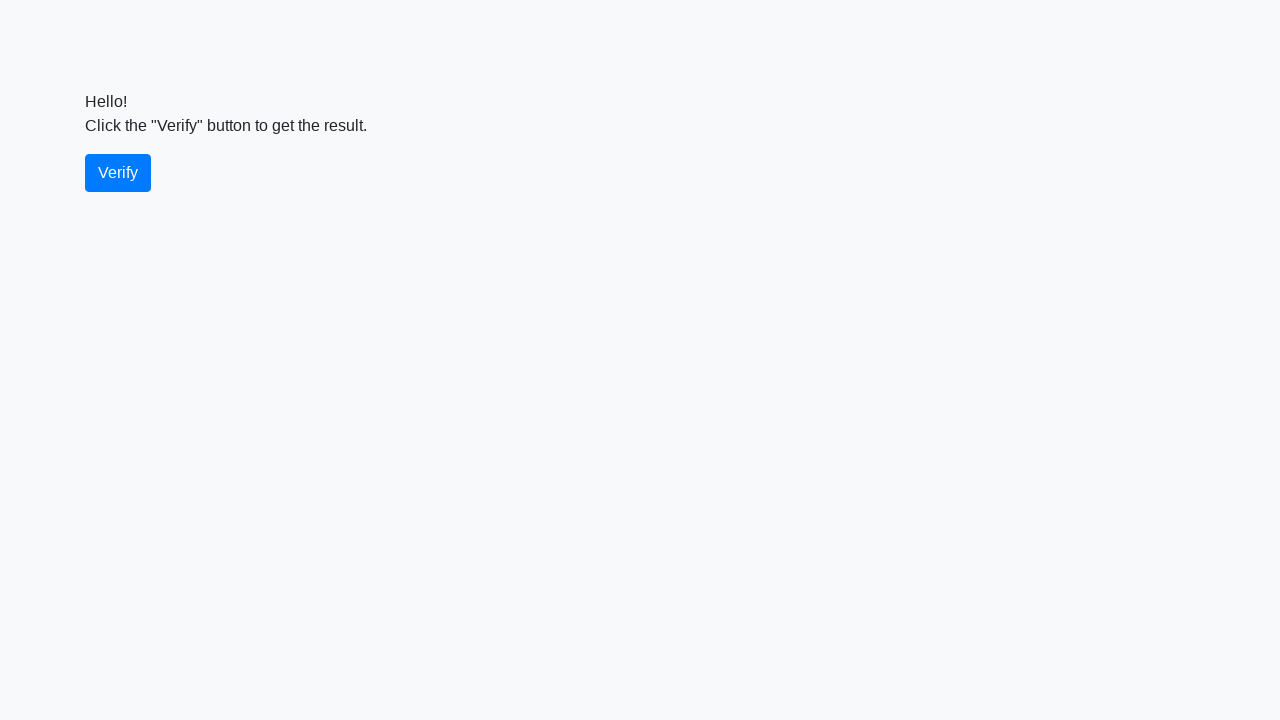

Clicked the verify button at (118, 173) on #verify
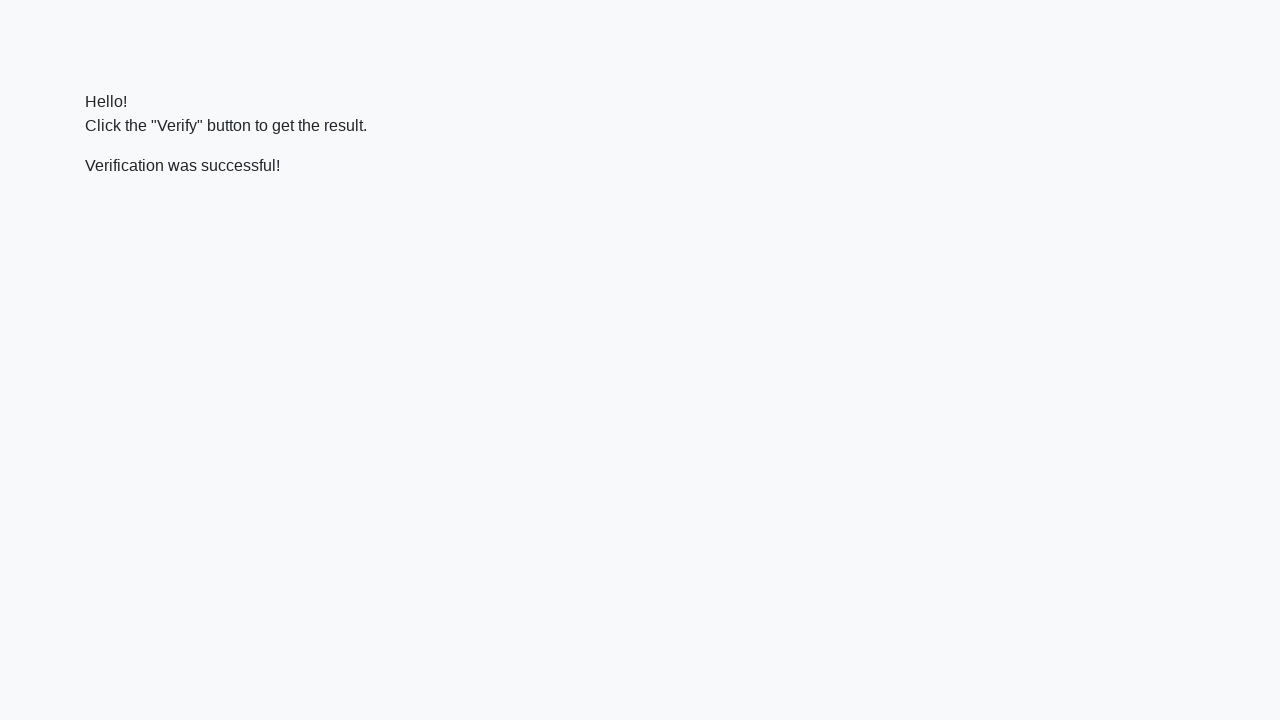

Success message appeared after clicking verify button
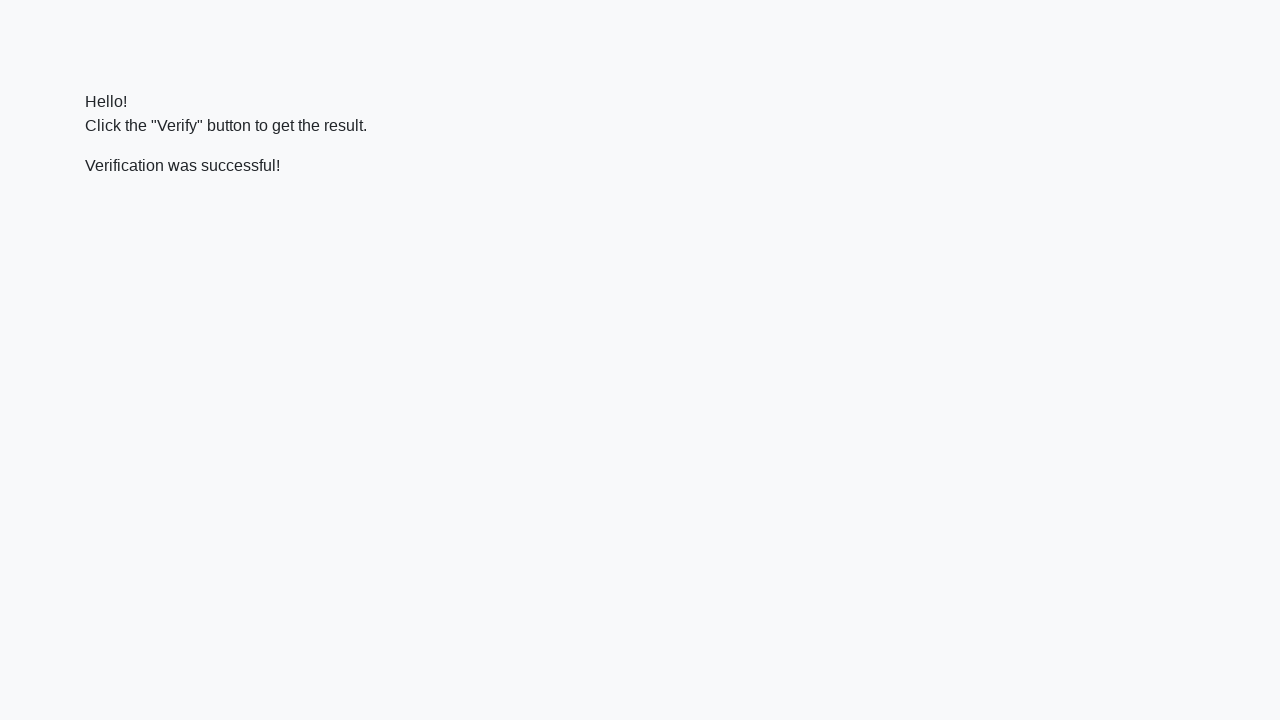

Verified that success message contains 'successful'
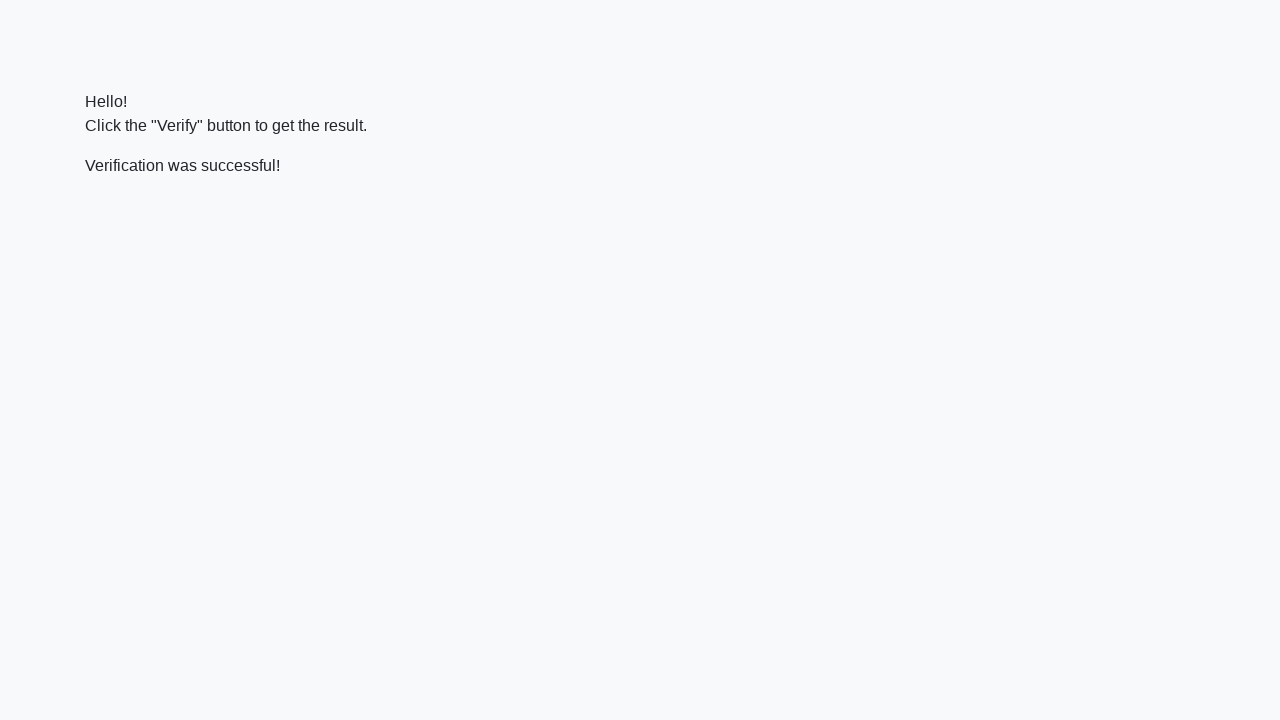

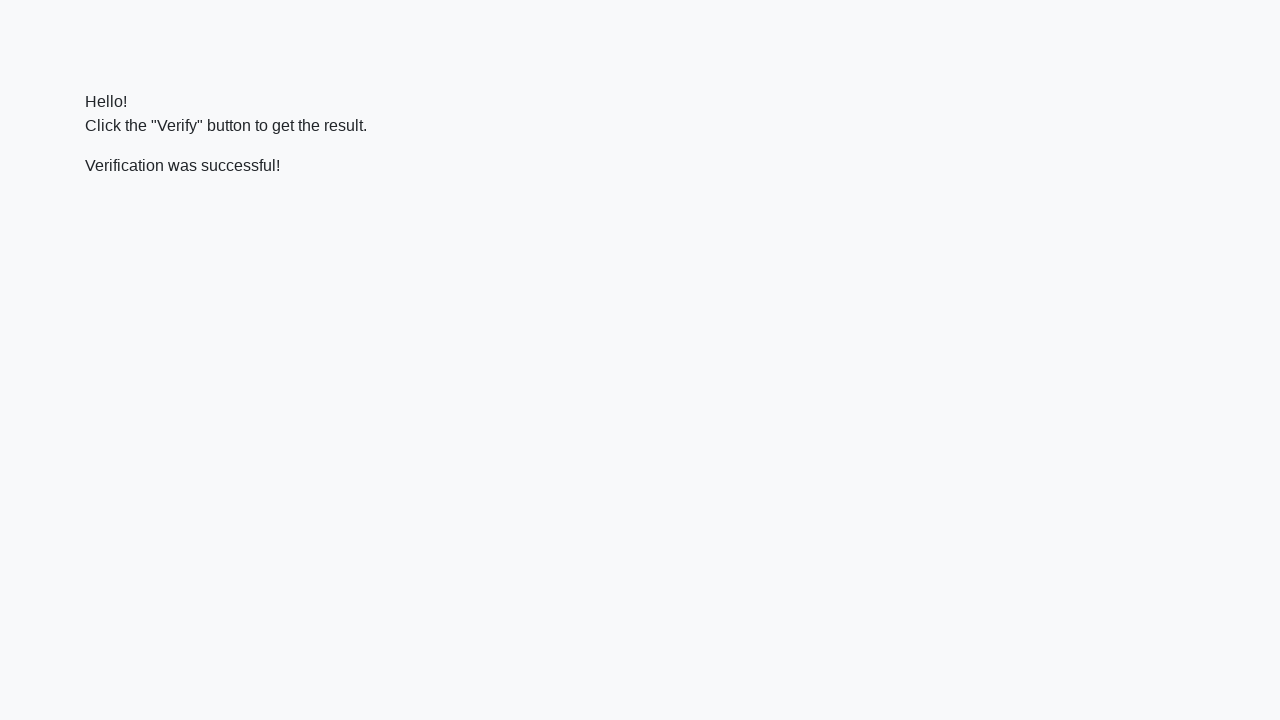